Tests JavaScript alert interactions including accepting and dismissing alerts, and entering text in prompt dialogs

Starting URL: http://the-internet.herokuapp.com/javascript_alerts

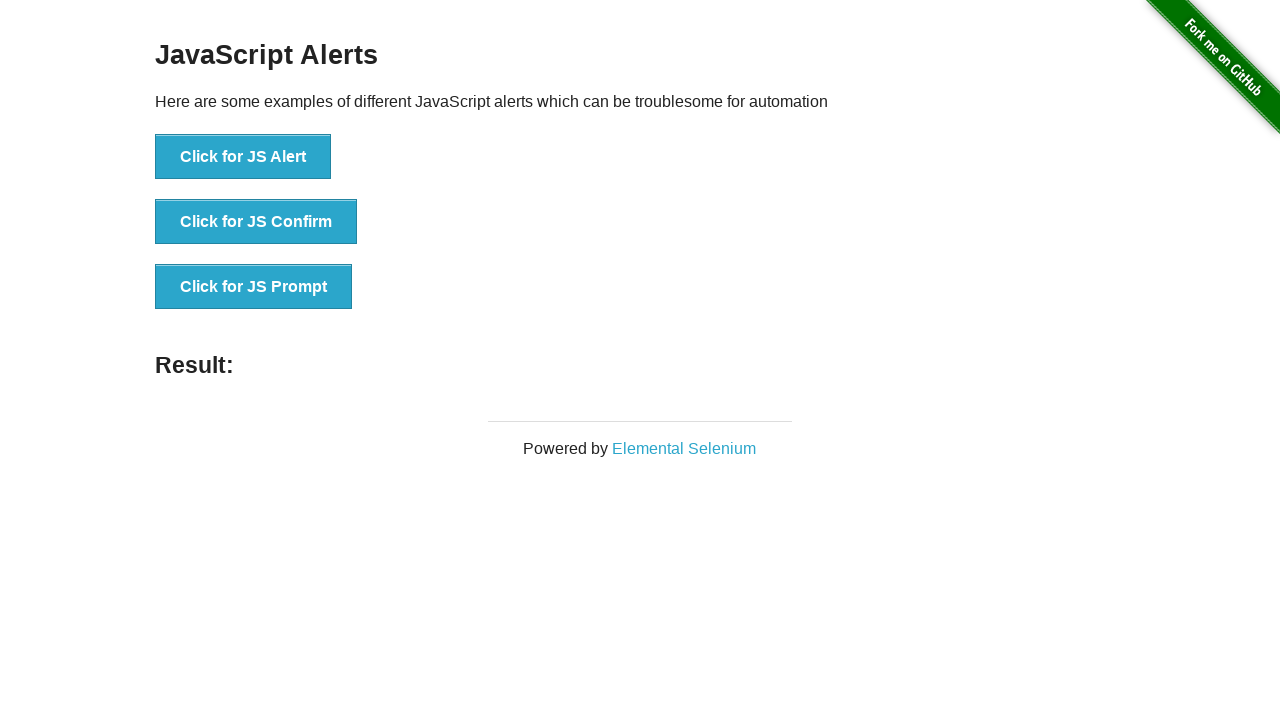

Clicked first button to trigger basic alert at (243, 157) on xpath=//*[@id='content']/div/ul/li[1]/button
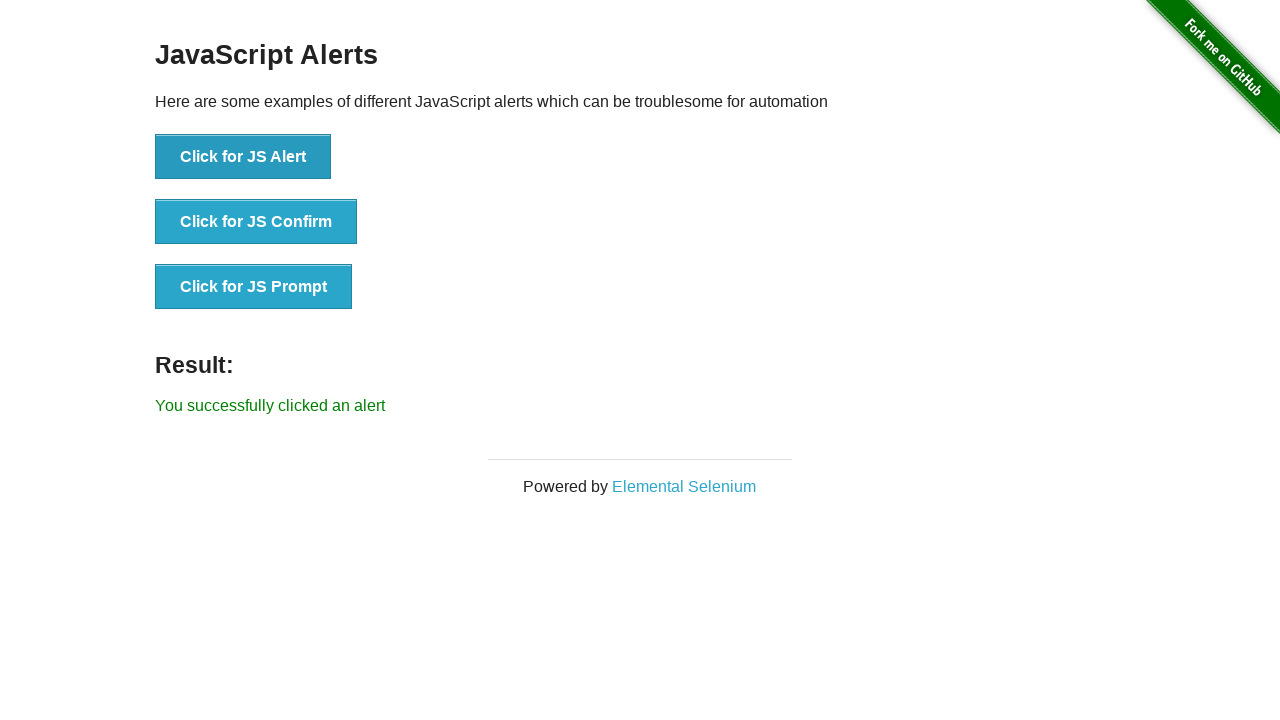

Set up dialog handler to accept alerts
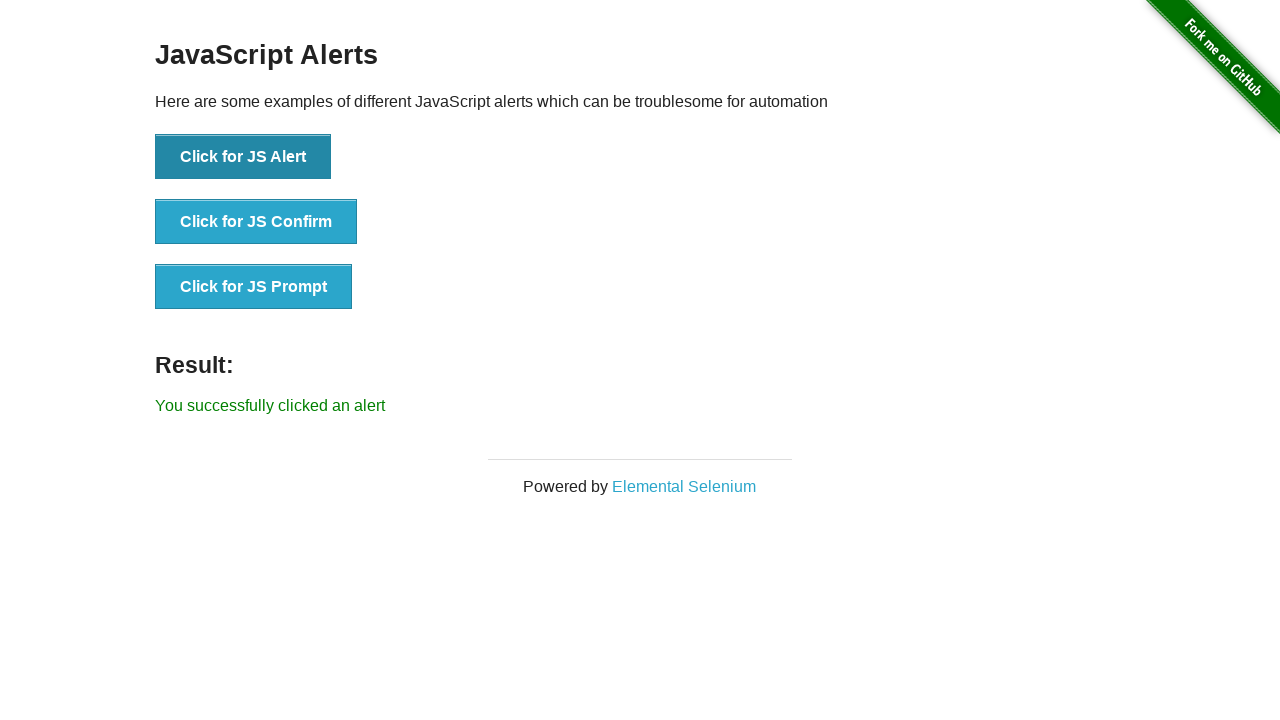

Alert was accepted and result displayed
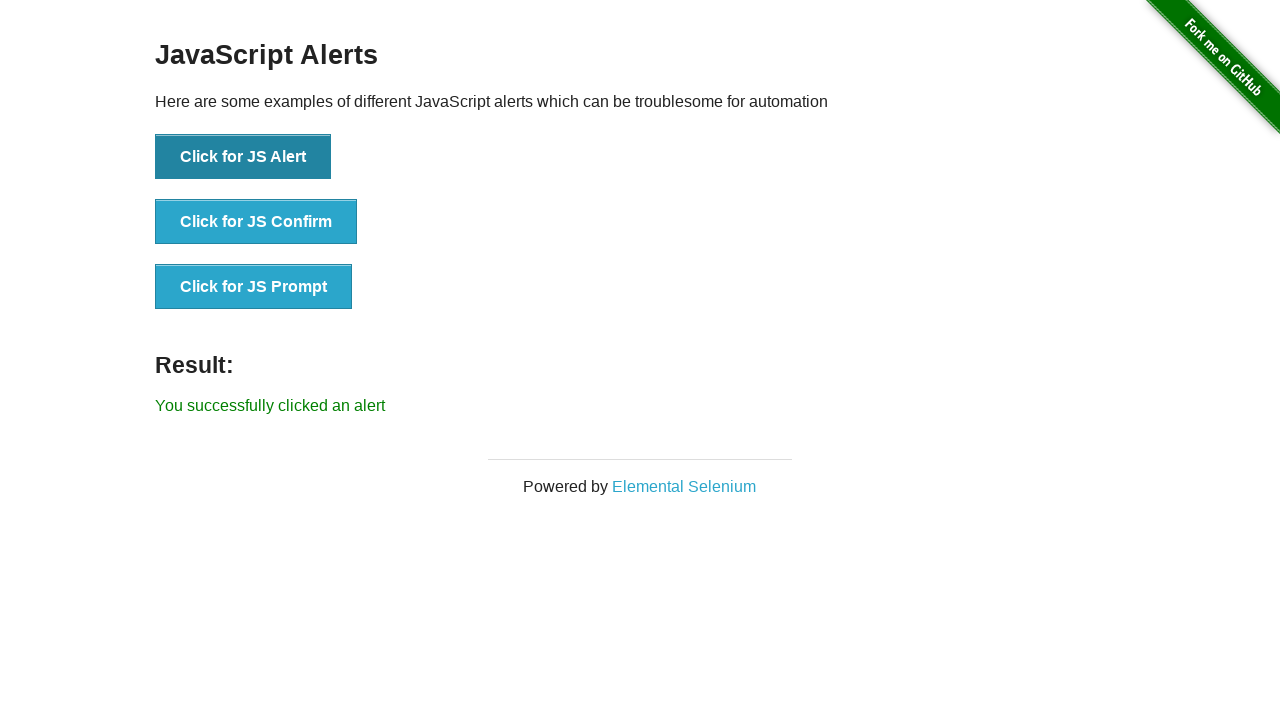

Clicked second button to trigger confirm dialog at (256, 222) on xpath=//*[@id='content']/div/ul/li[2]/button
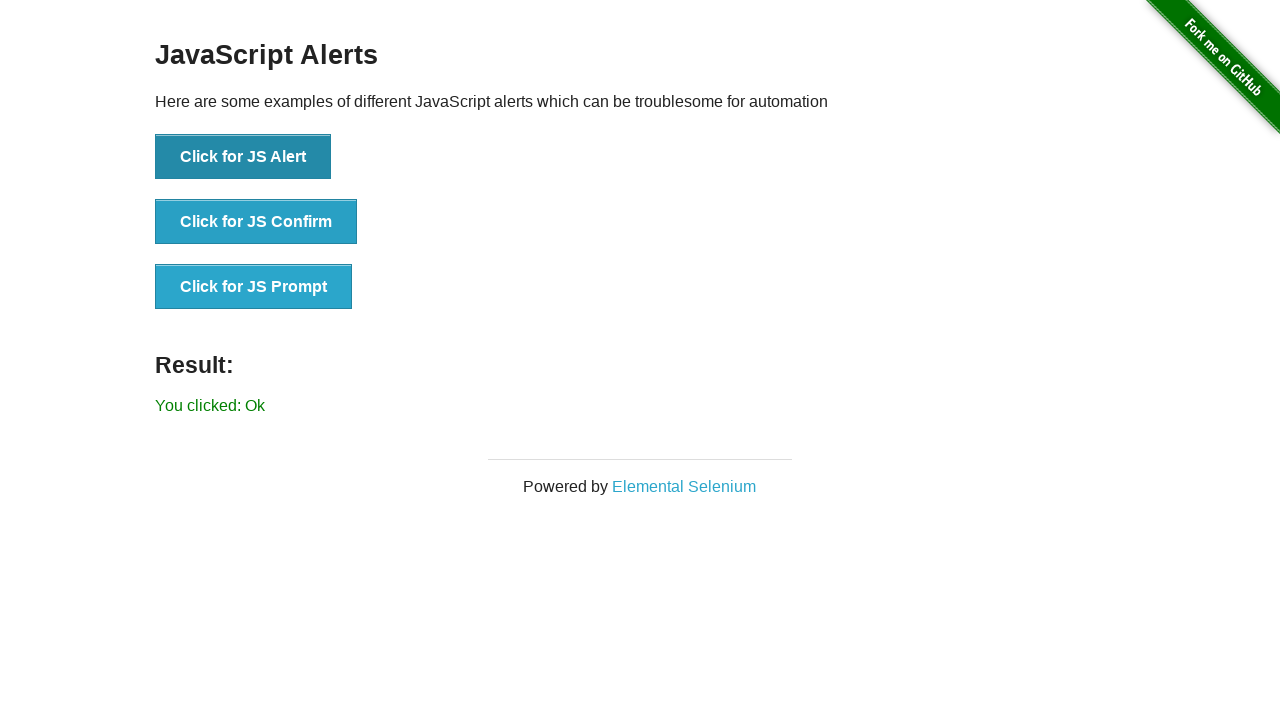

Confirm dialog was accepted and result displayed
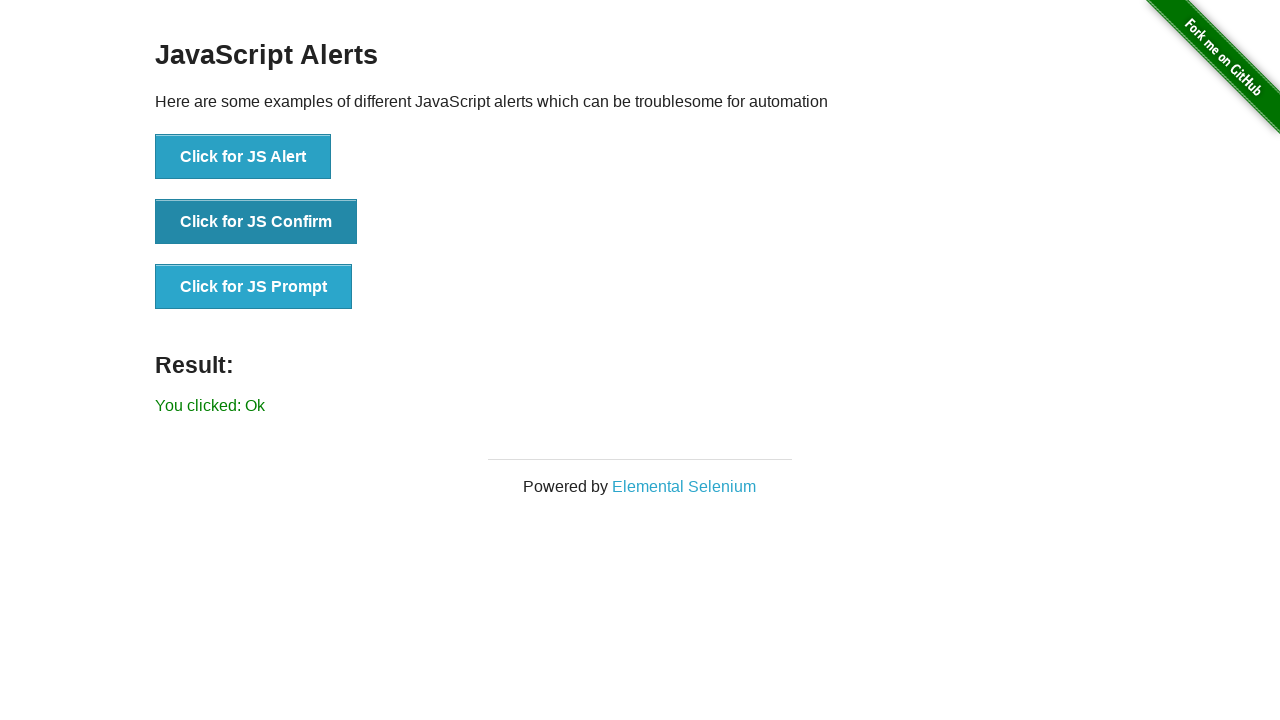

Set up dialog handler to dismiss next confirm dialog
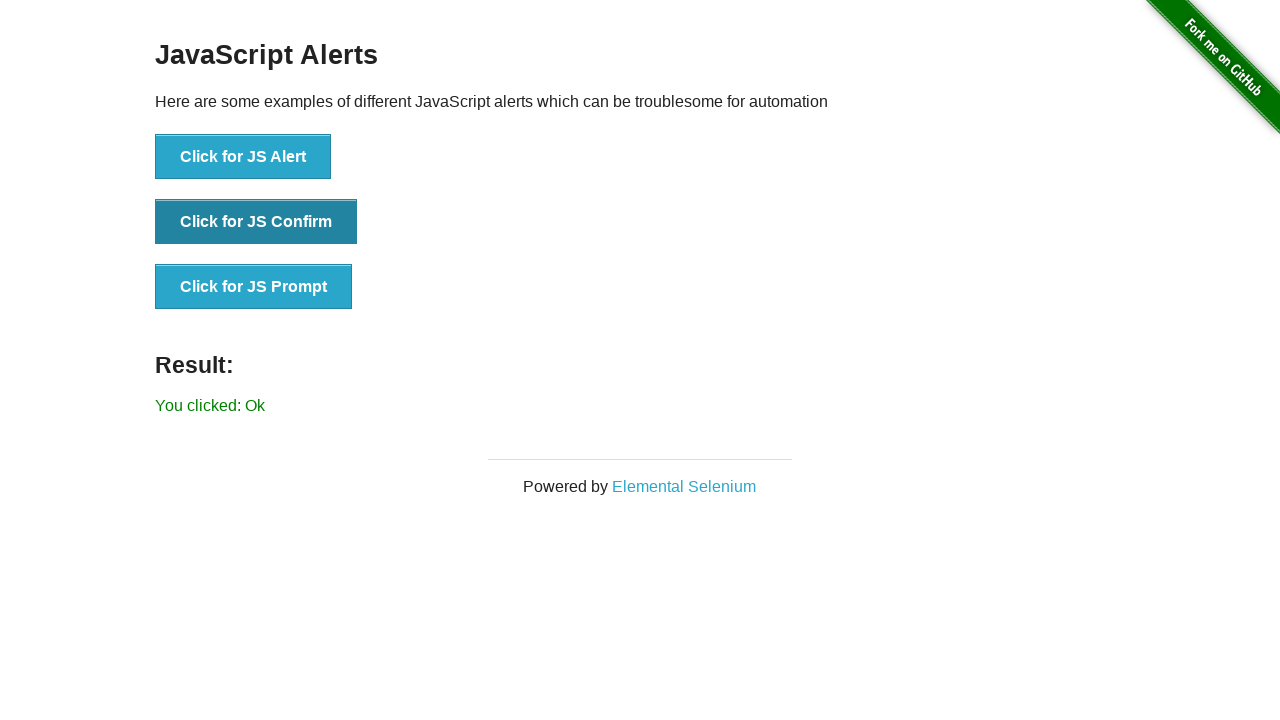

Clicked second button again to trigger another confirm dialog at (256, 222) on xpath=//*[@id='content']/div/ul/li[2]/button
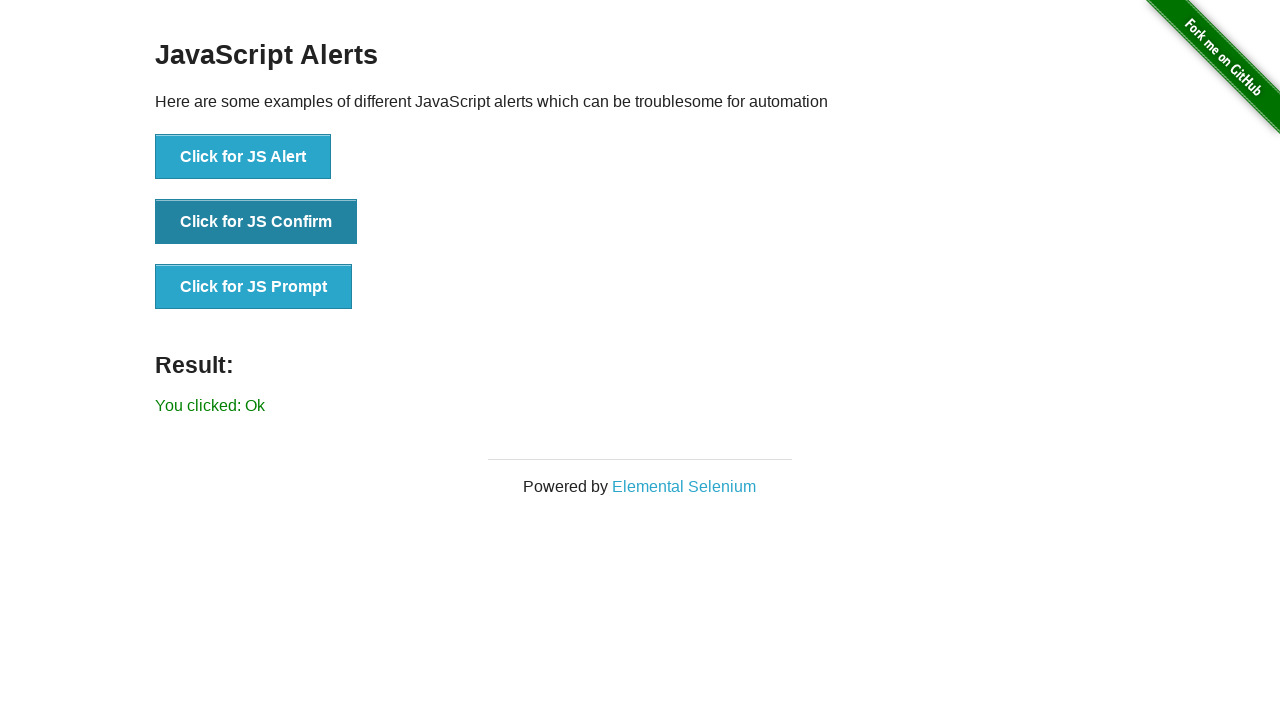

Confirm dialog was dismissed and result displayed
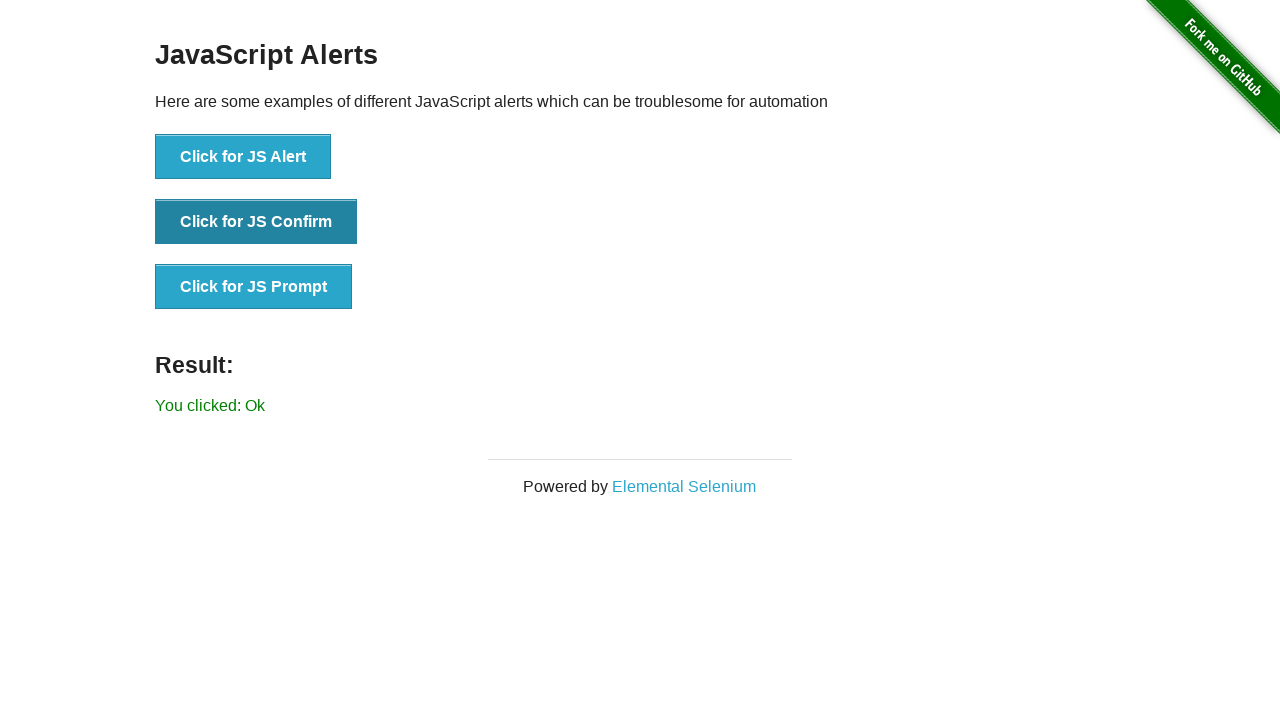

Set up dialog handler to accept prompt with text 'Vikash'
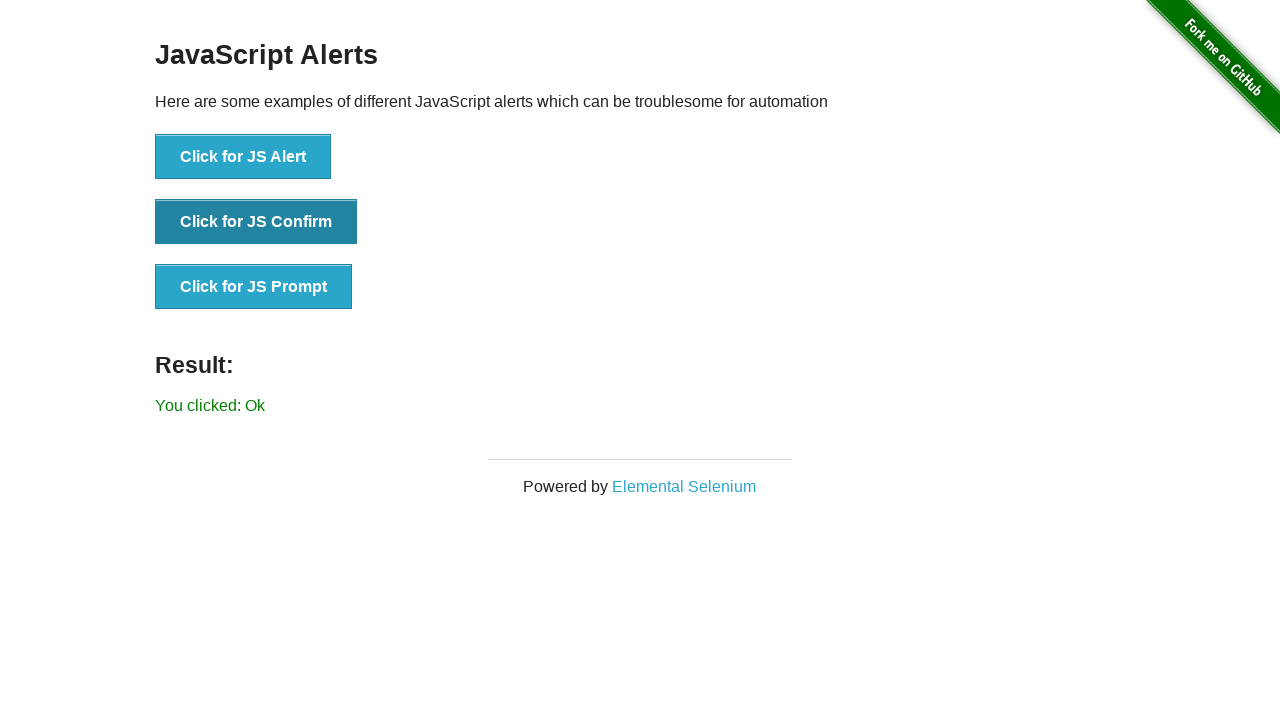

Clicked third button to trigger prompt dialog at (254, 287) on xpath=//*[@id='content']/div/ul/li[3]/button
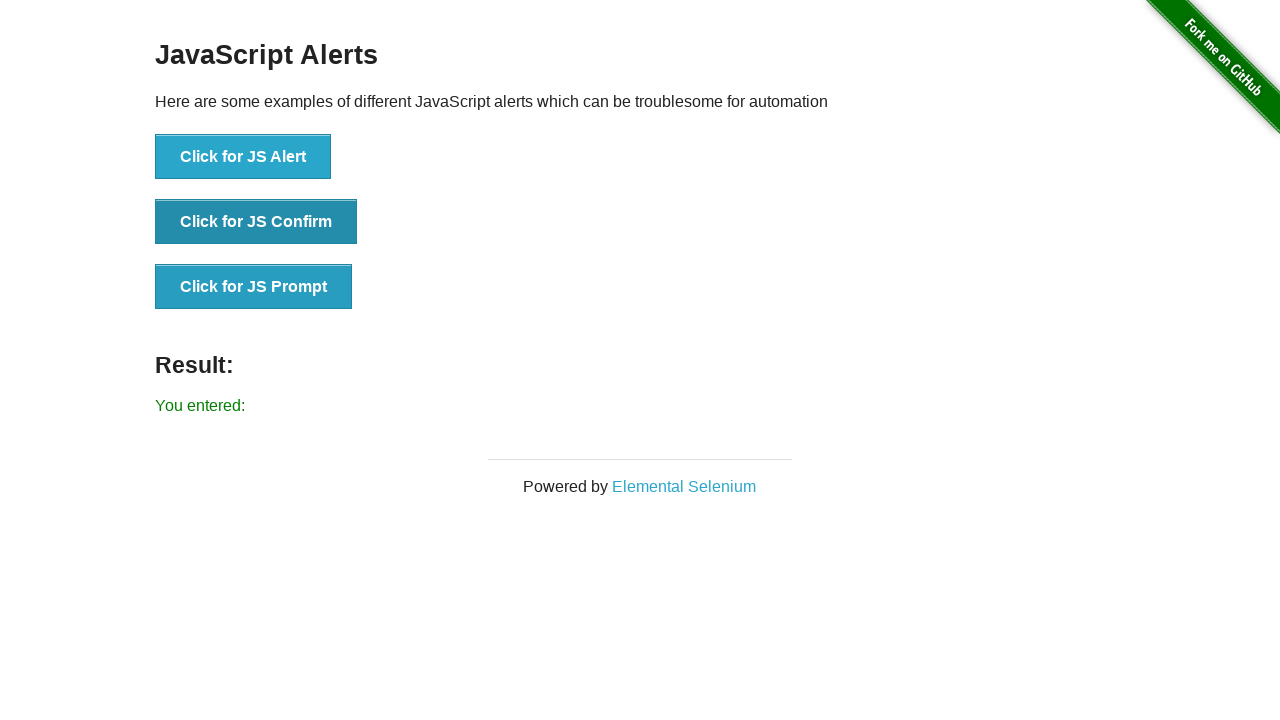

Prompt dialog was accepted with text and result displayed
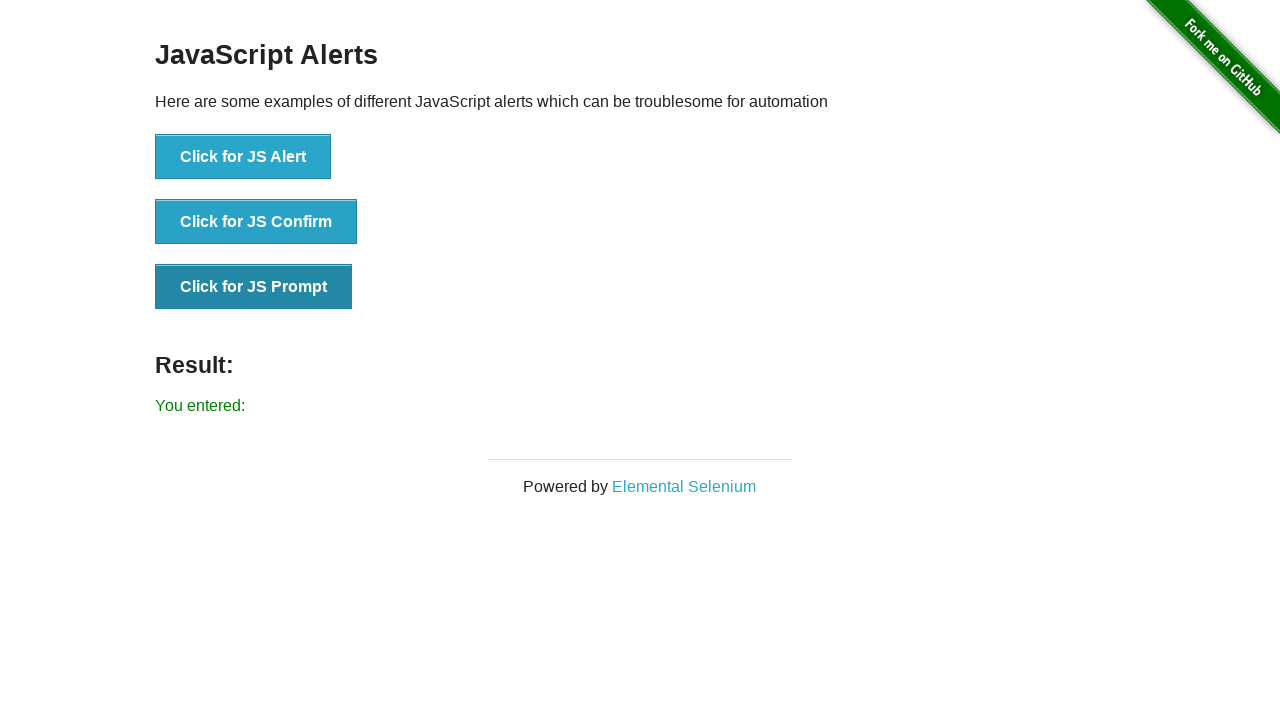

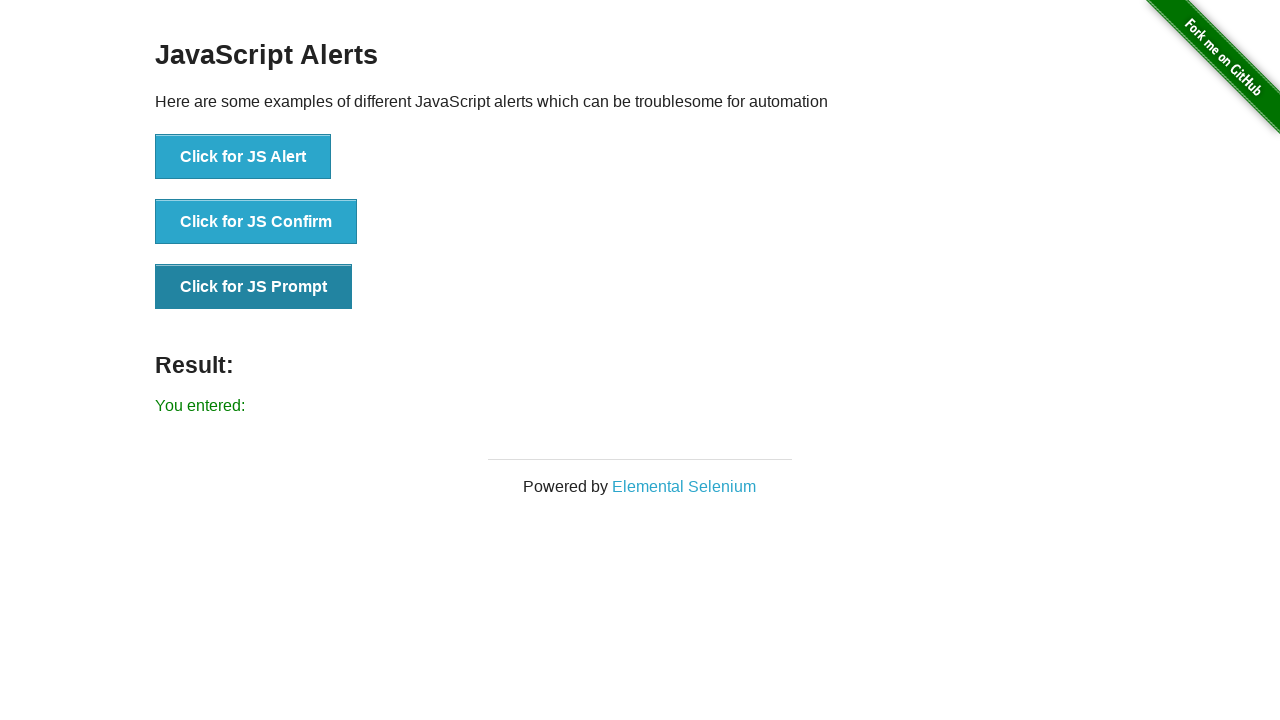